Tests JavaScript confirm dialog by clicking the confirm button, accepting the dialog, and verifying the result message. Also tests dismissing the confirm dialog.

Starting URL: https://the-internet.herokuapp.com/javascript_alerts

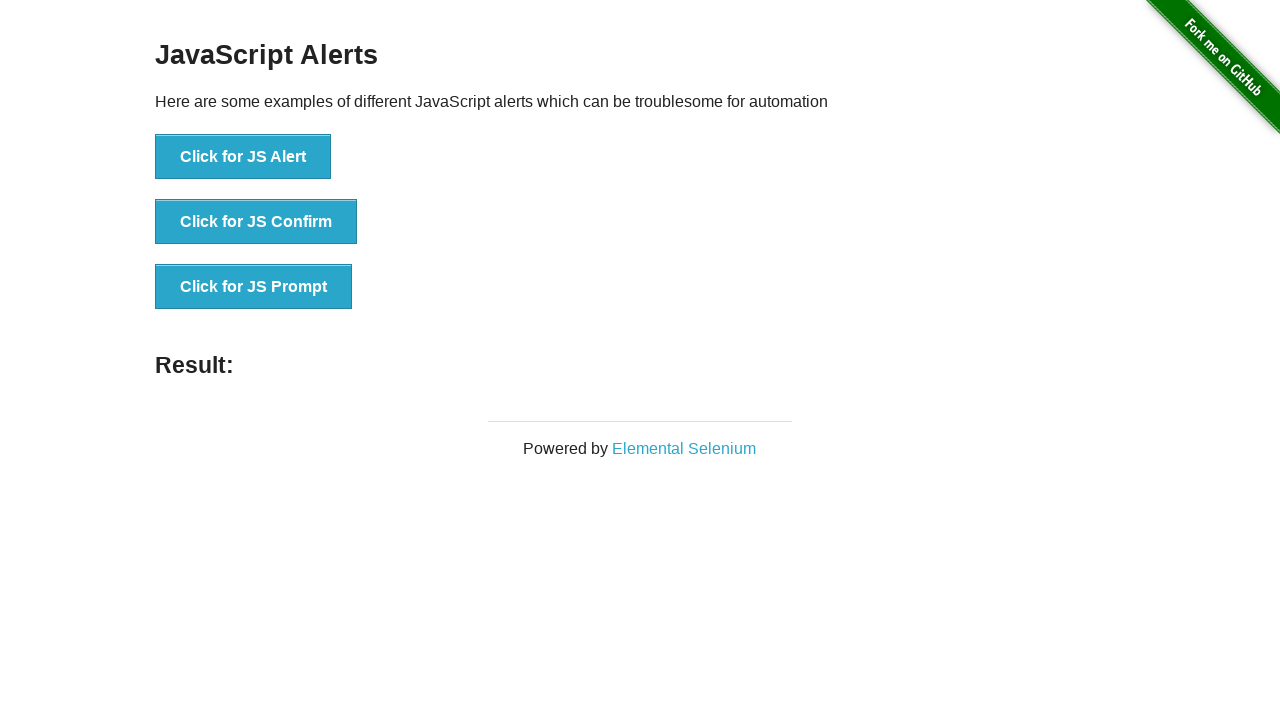

Set up dialog handler to accept confirm dialogs
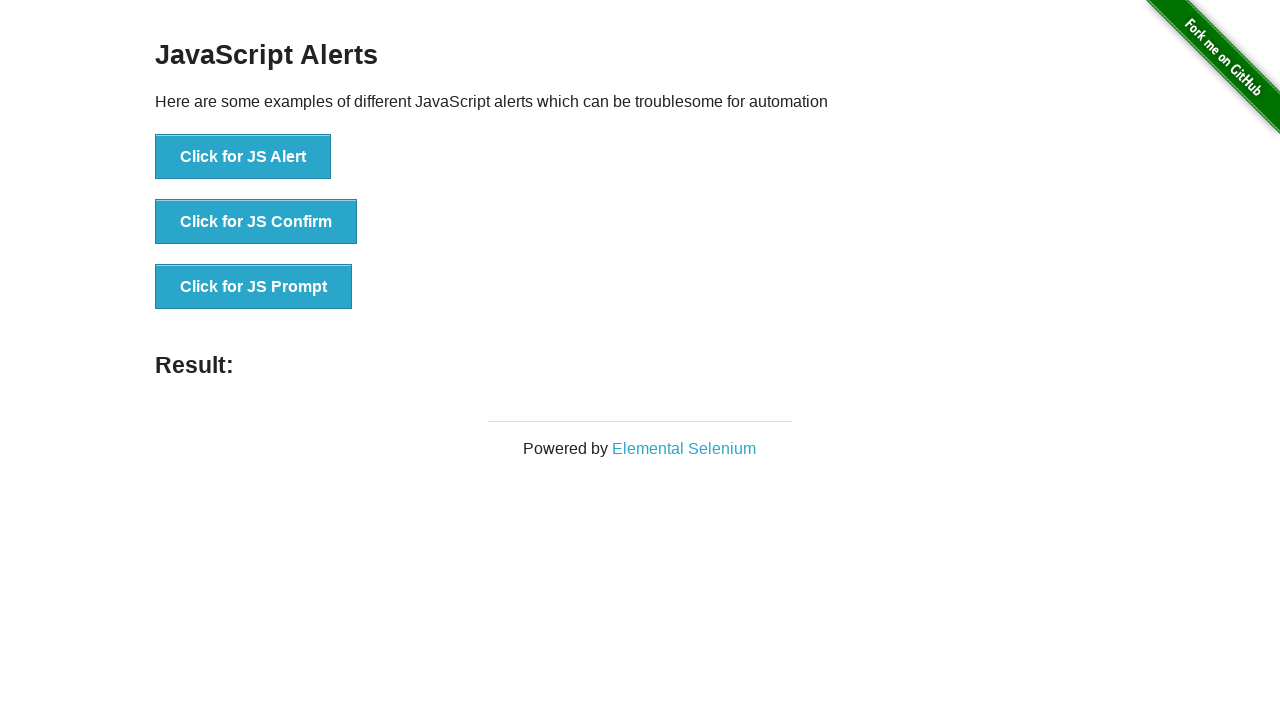

Clicked the JS Confirm button at (256, 222) on button:has-text('Click for JS Confirm')
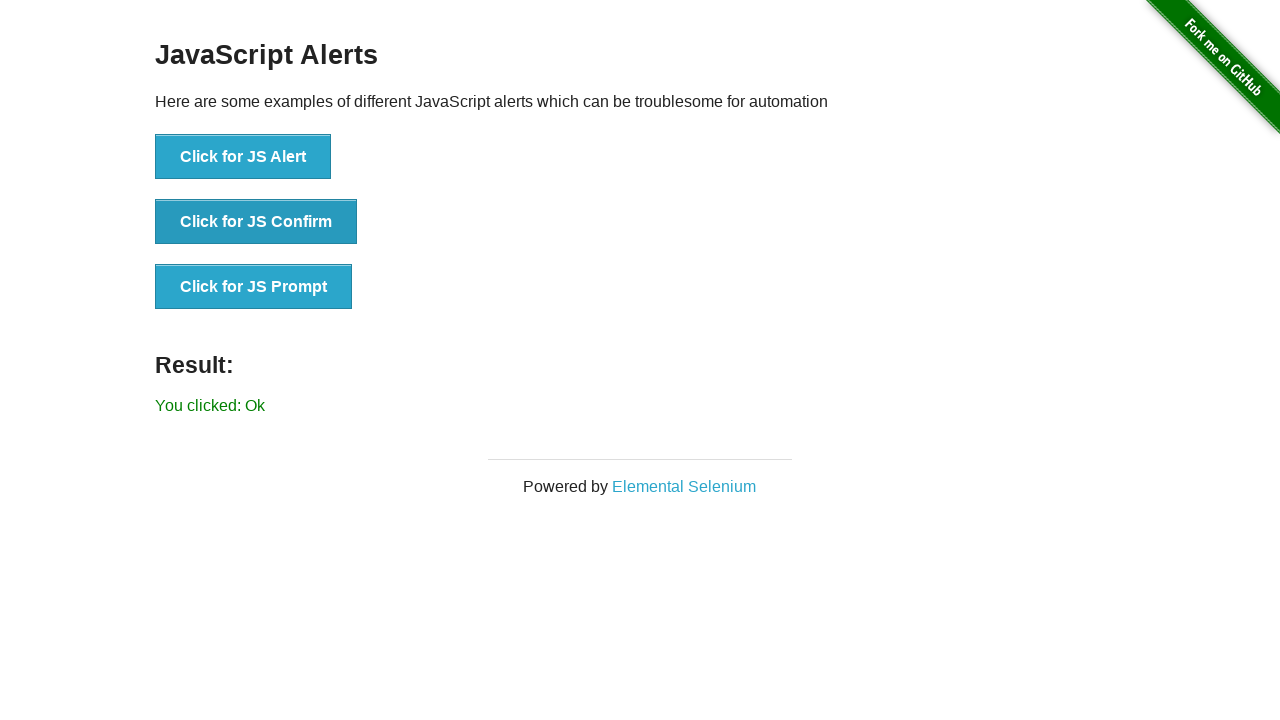

Confirm dialog was accepted and result message appeared
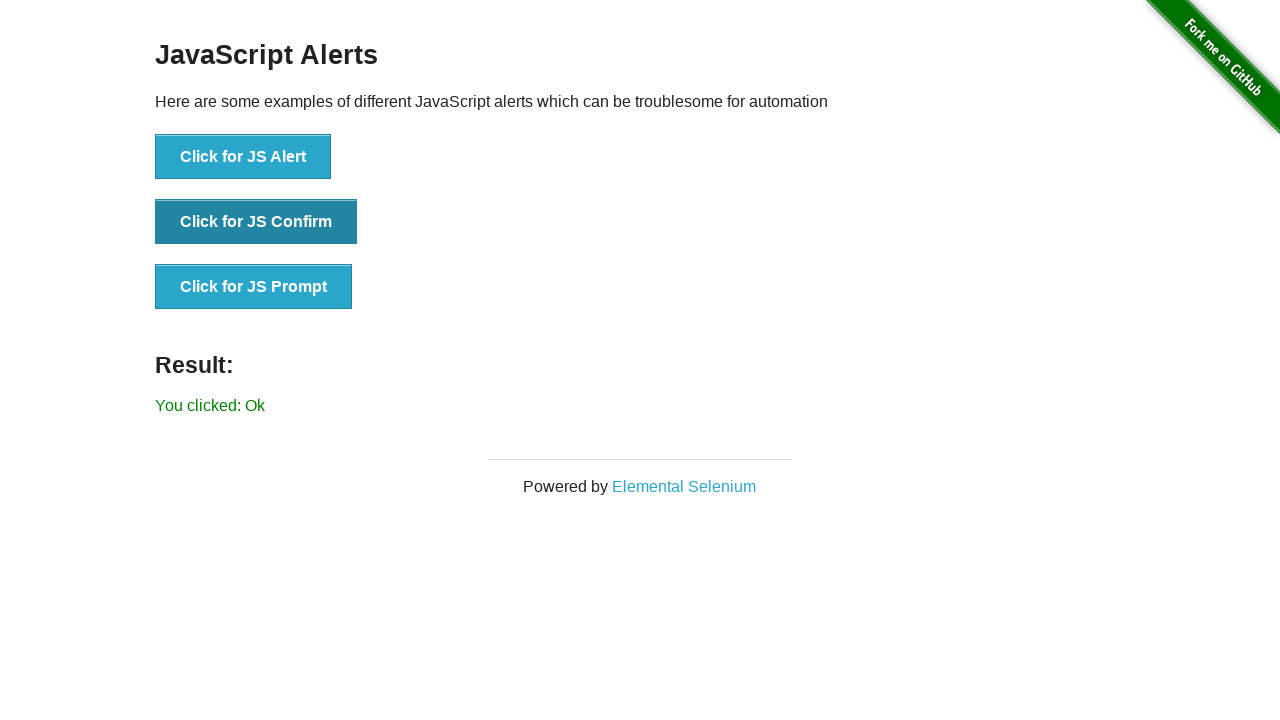

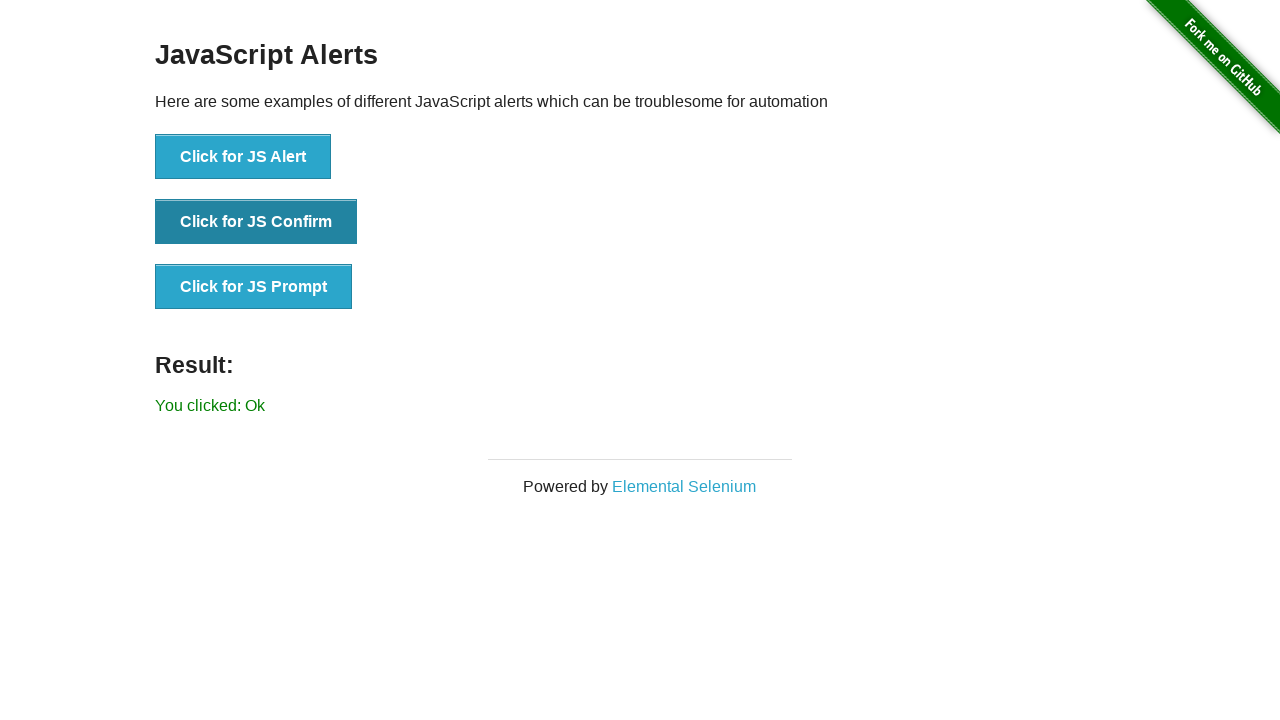